Tests filling out a complete form on the Formy project website, including text fields, radio button, checkbox, dropdown select, and date picker, then submits and verifies navigation to the thanks page.

Starting URL: https://formy-project.herokuapp.com/form

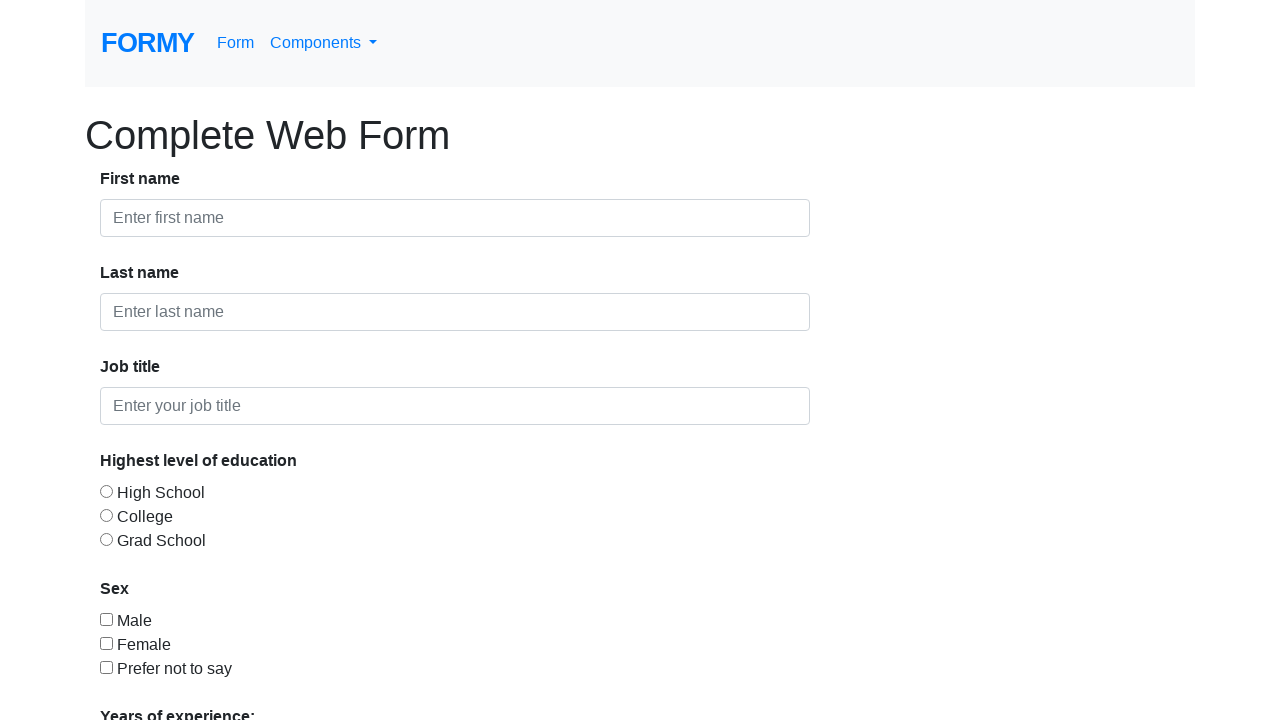

Filled first name field with 'Jason' on #first-name
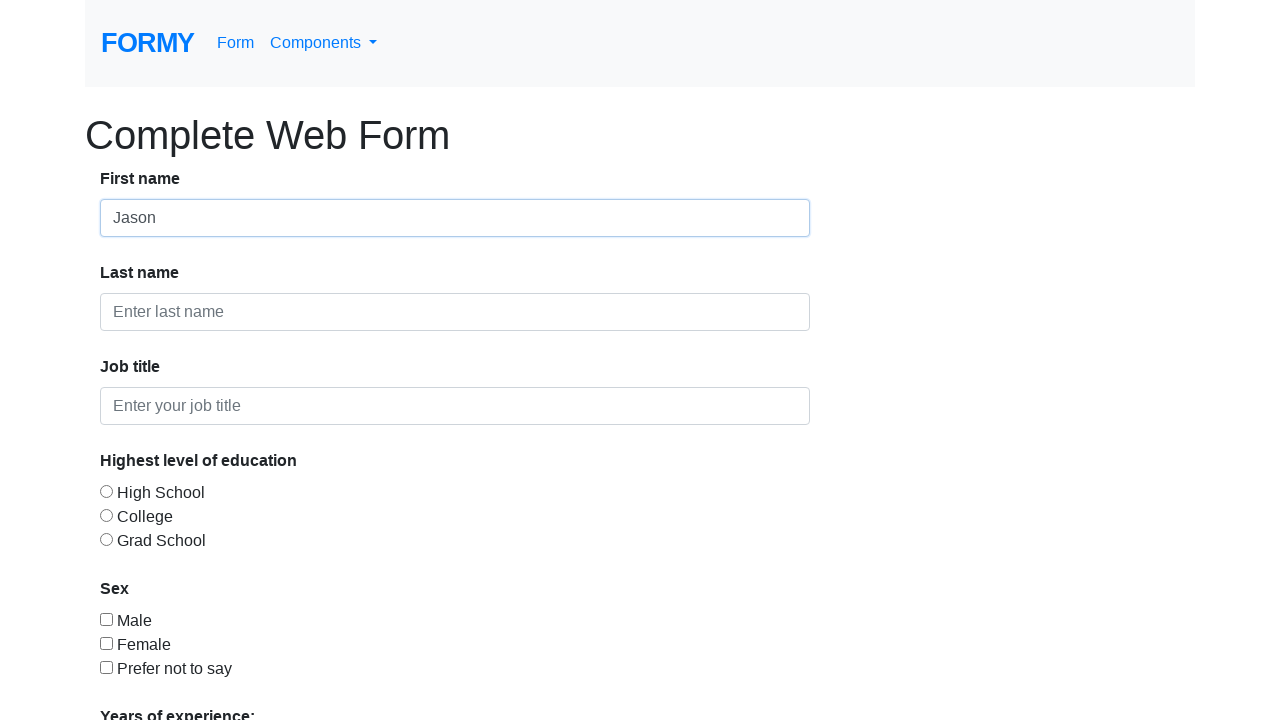

Filled last name field with 'MacKeigan' on #last-name
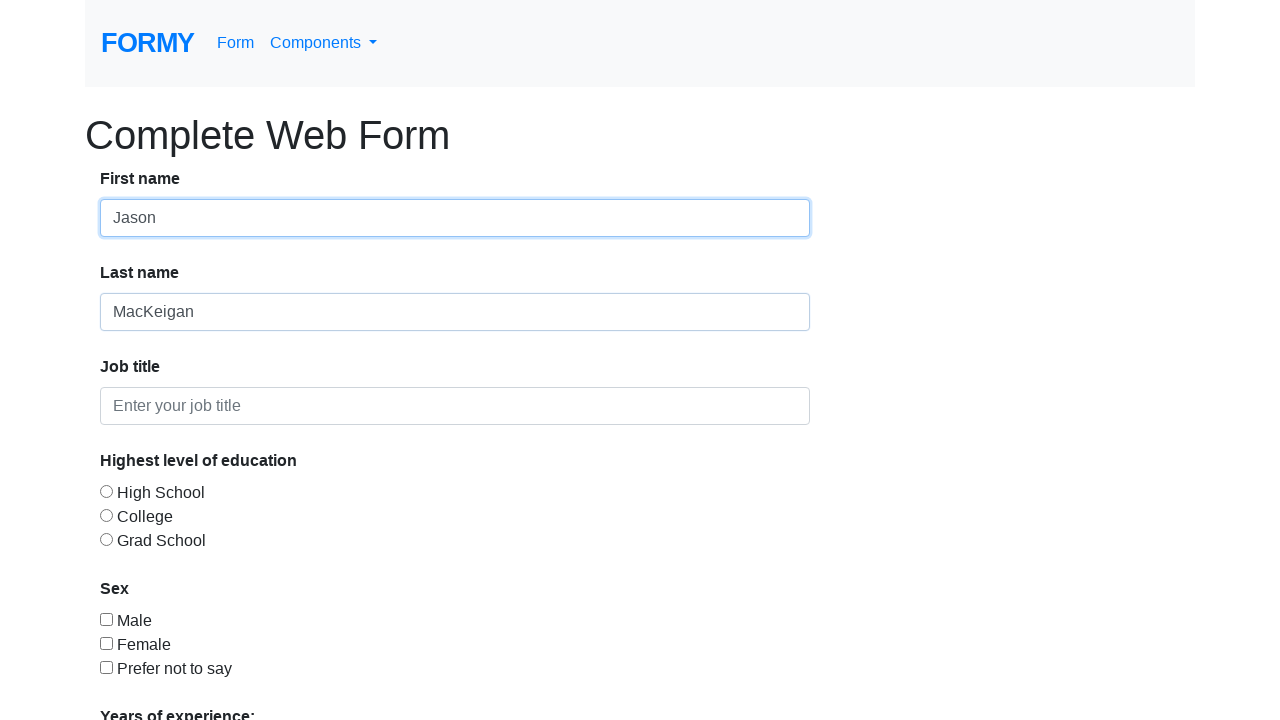

Filled job title field with 'Null' on #job-title
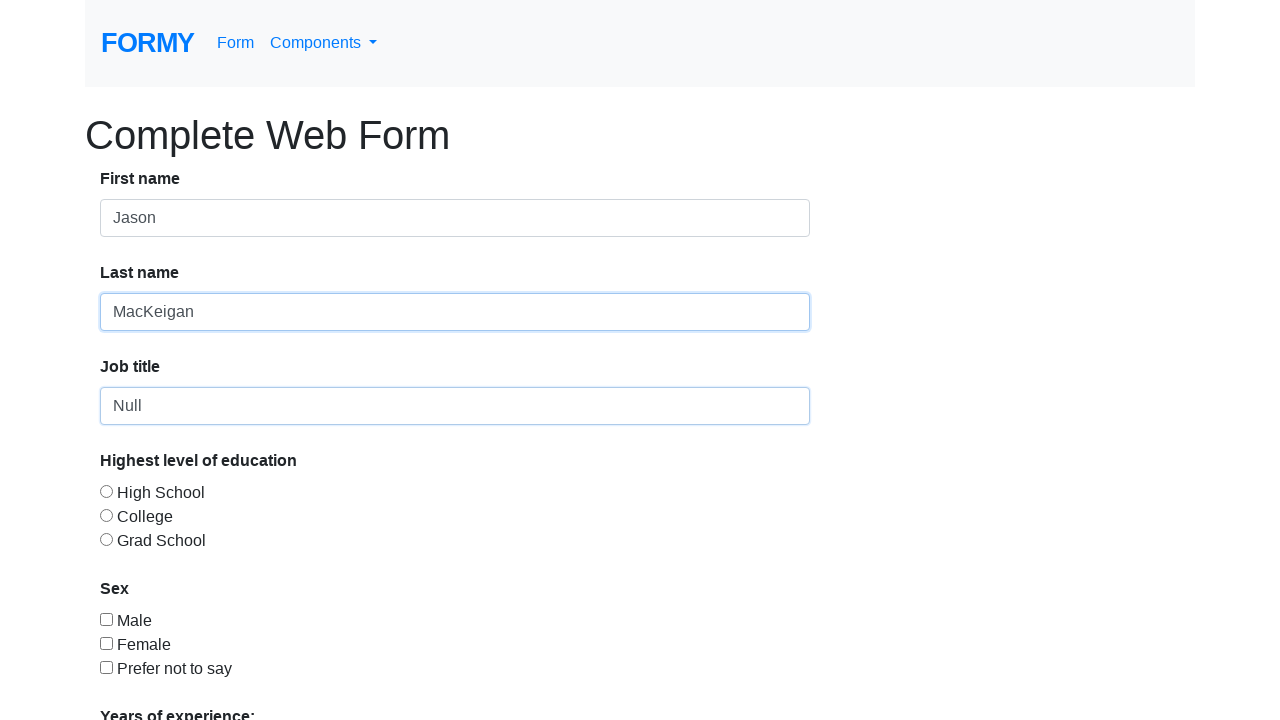

Selected radio button option 1 at (106, 491) on #radio-button-1
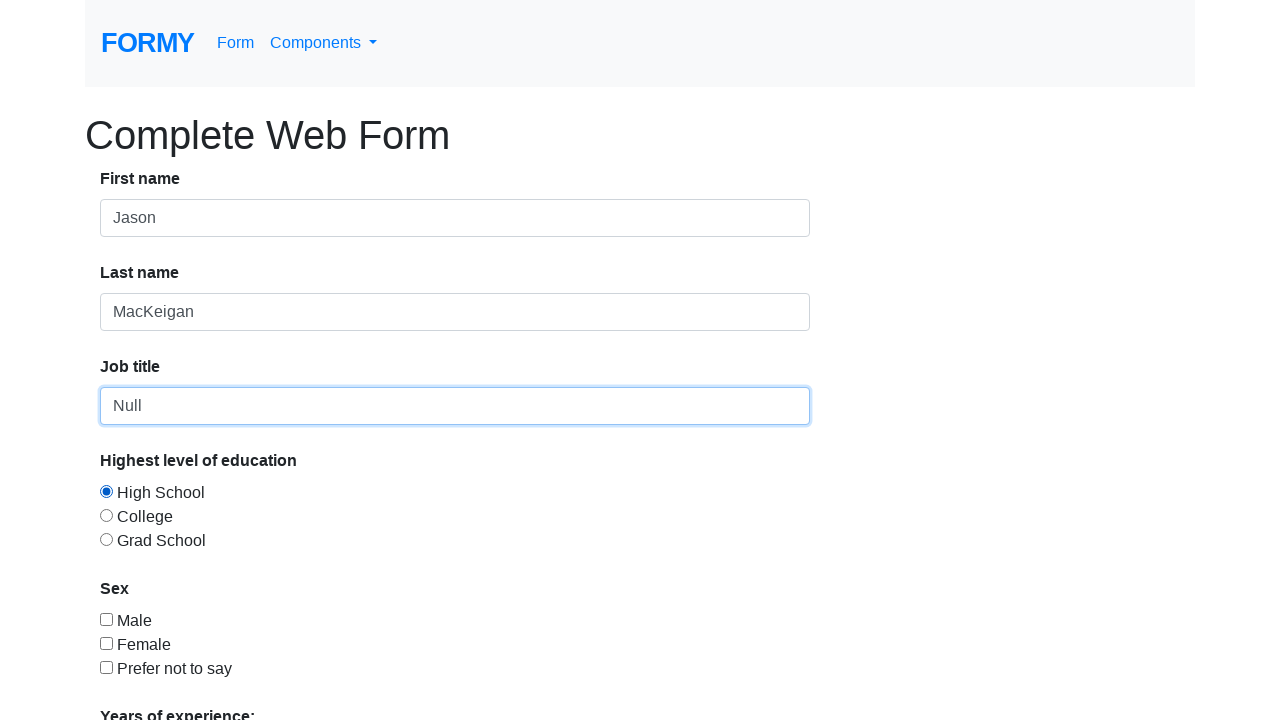

Checked checkbox option 1 at (106, 619) on #checkbox-1
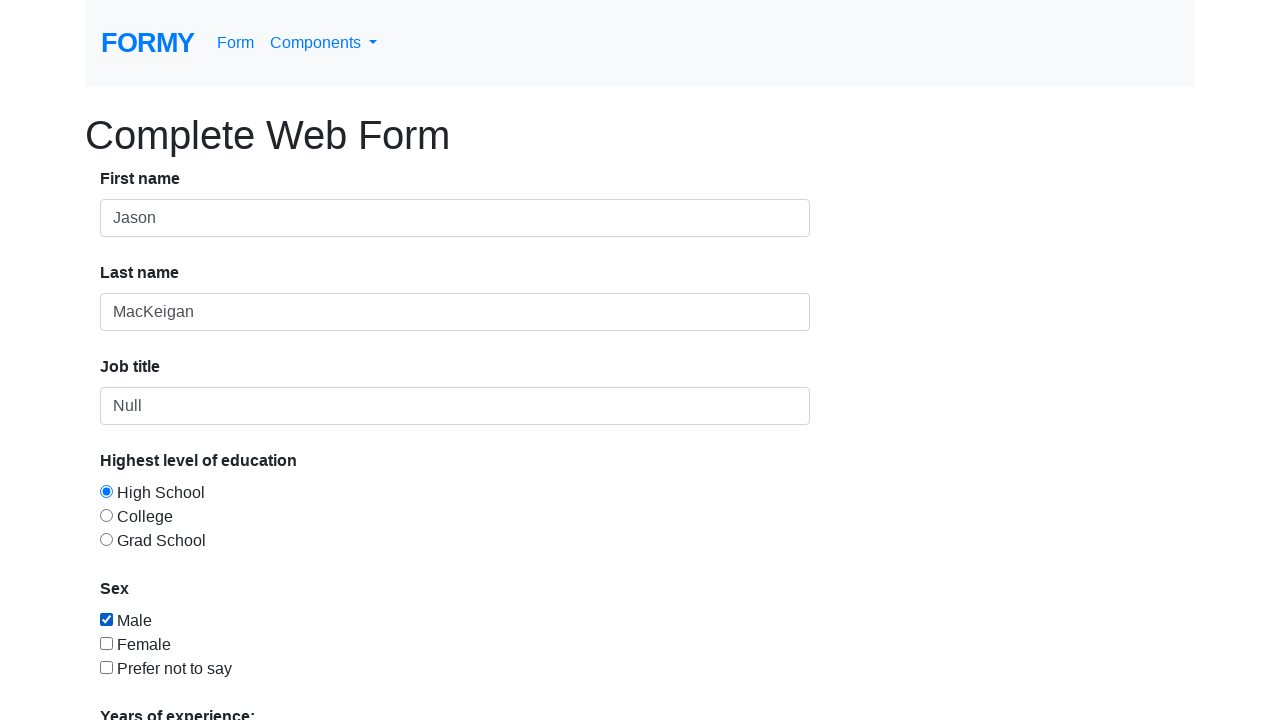

Selected option 1 from dropdown menu on select.form-control
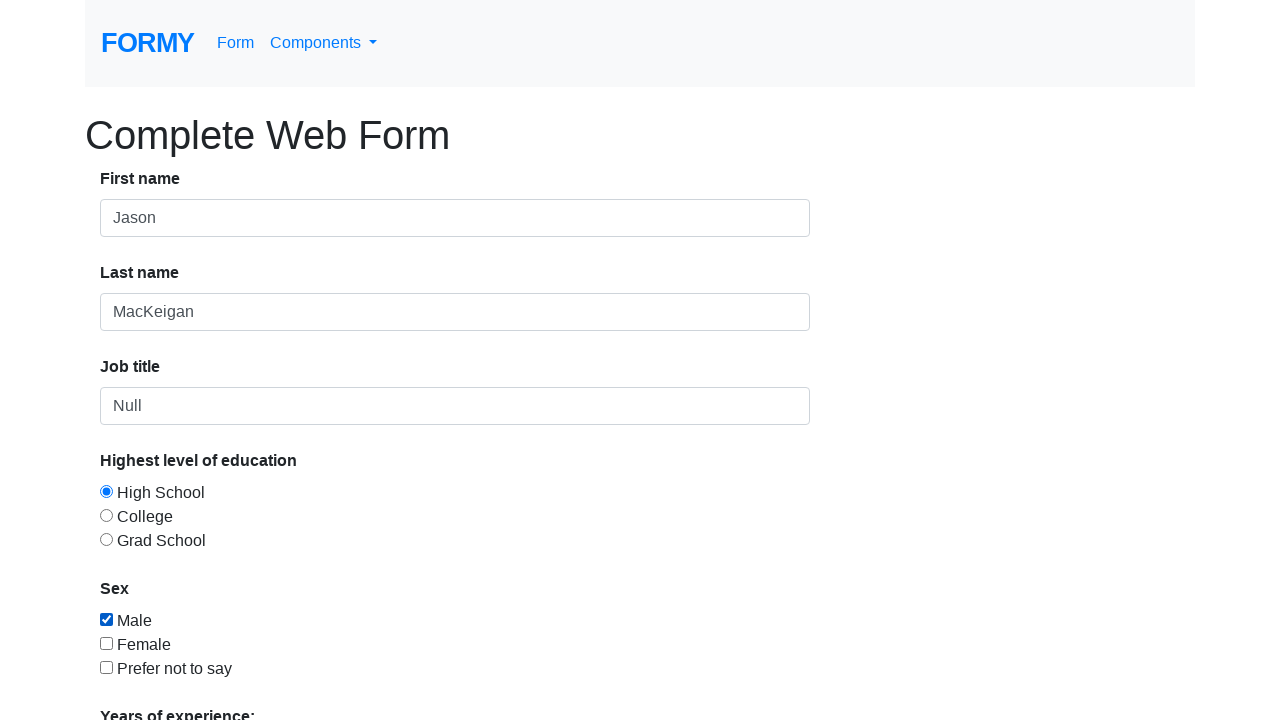

Filled date field with '04/23/2021' on #datepicker
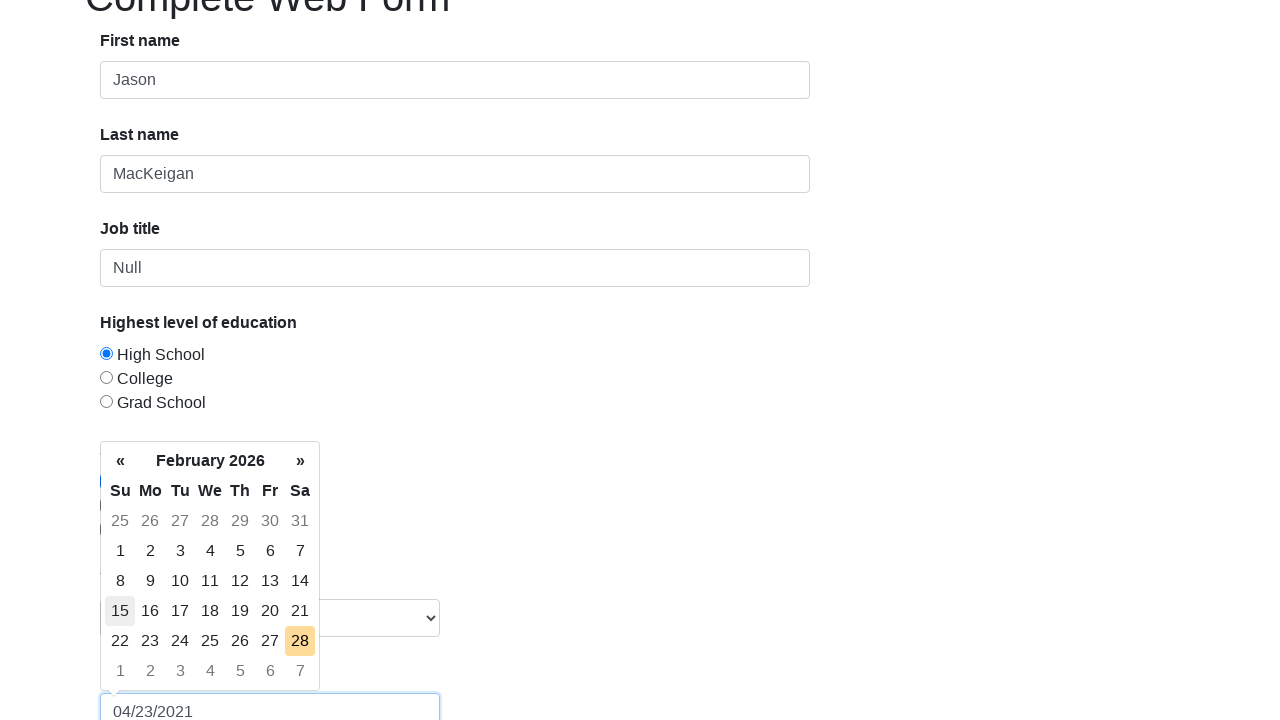

Clicked form submit button at (148, 680) on a.btn.btn-lg.btn-primary
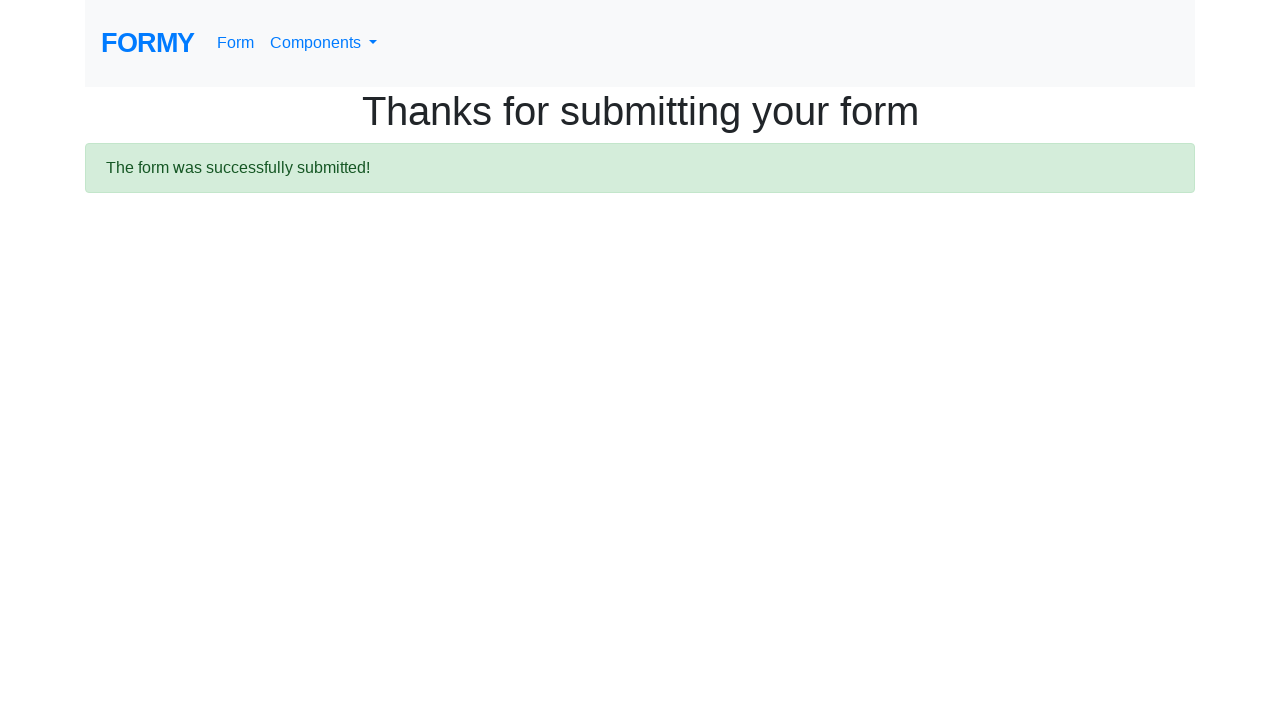

Successfully navigated to thanks page
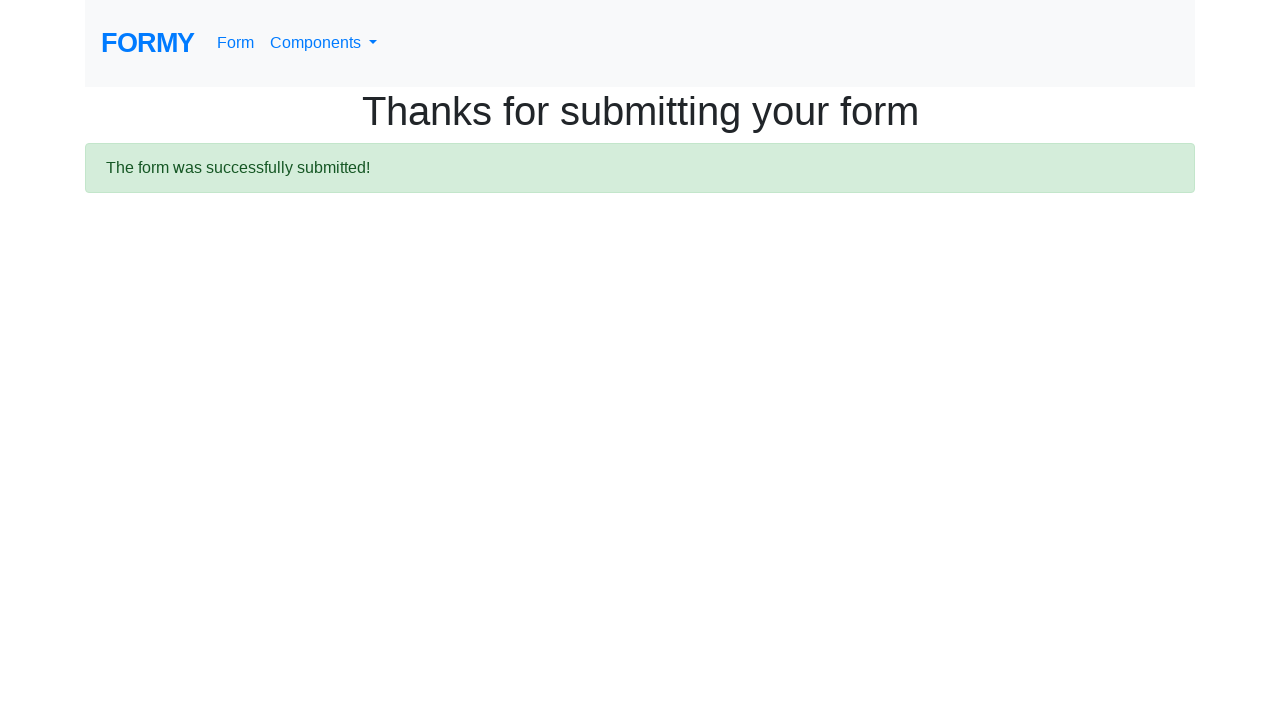

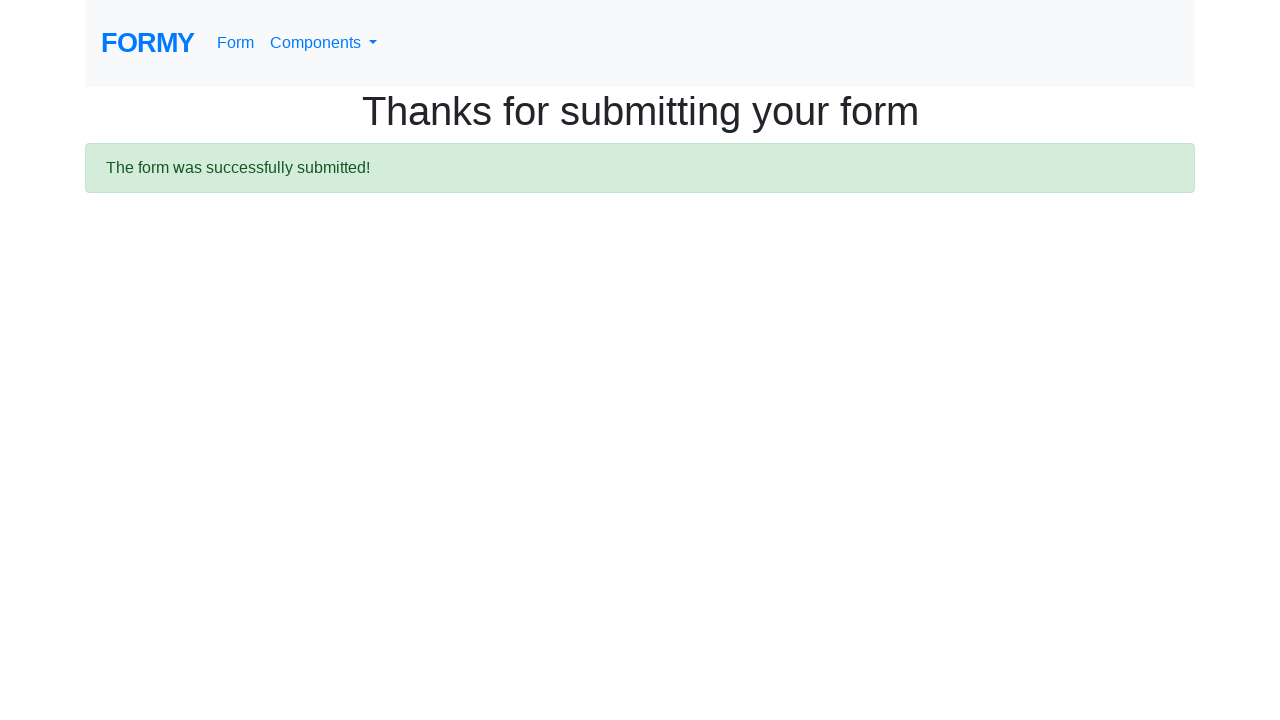